Tests Python.org search functionality by entering "pycon" in the search box and submitting the search

Starting URL: http://www.python.org

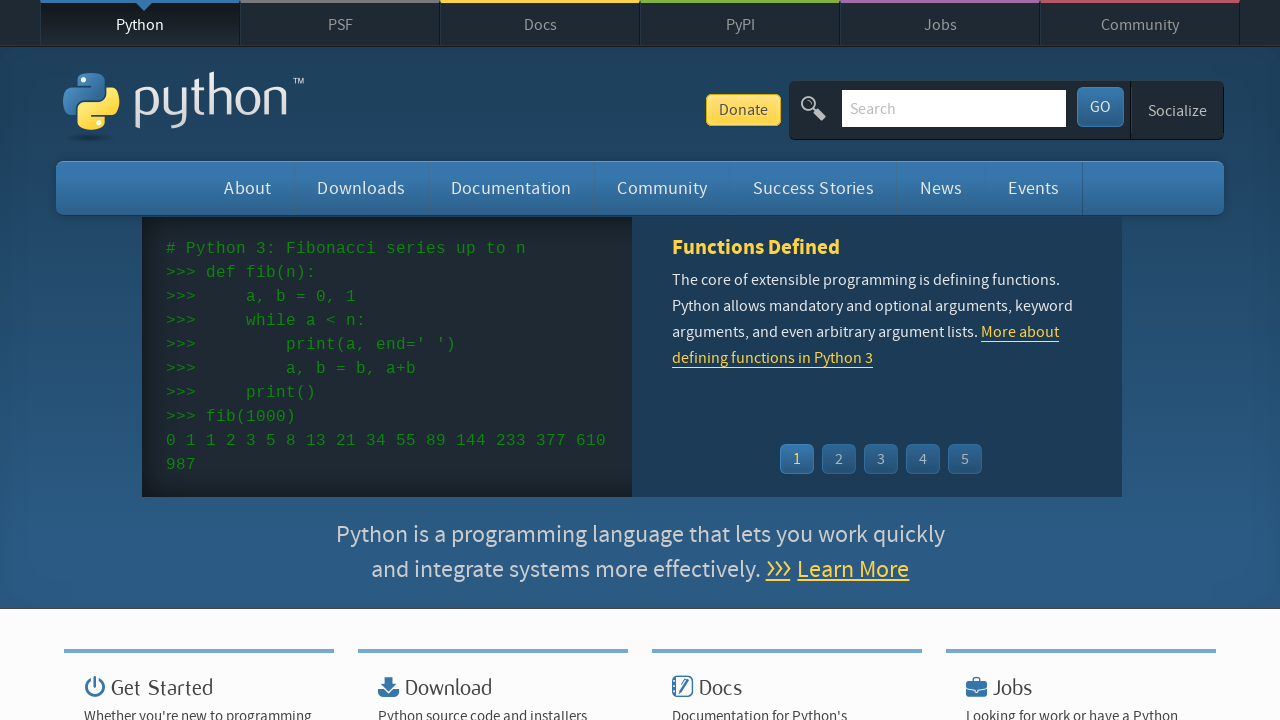

Located search input field with name='q'
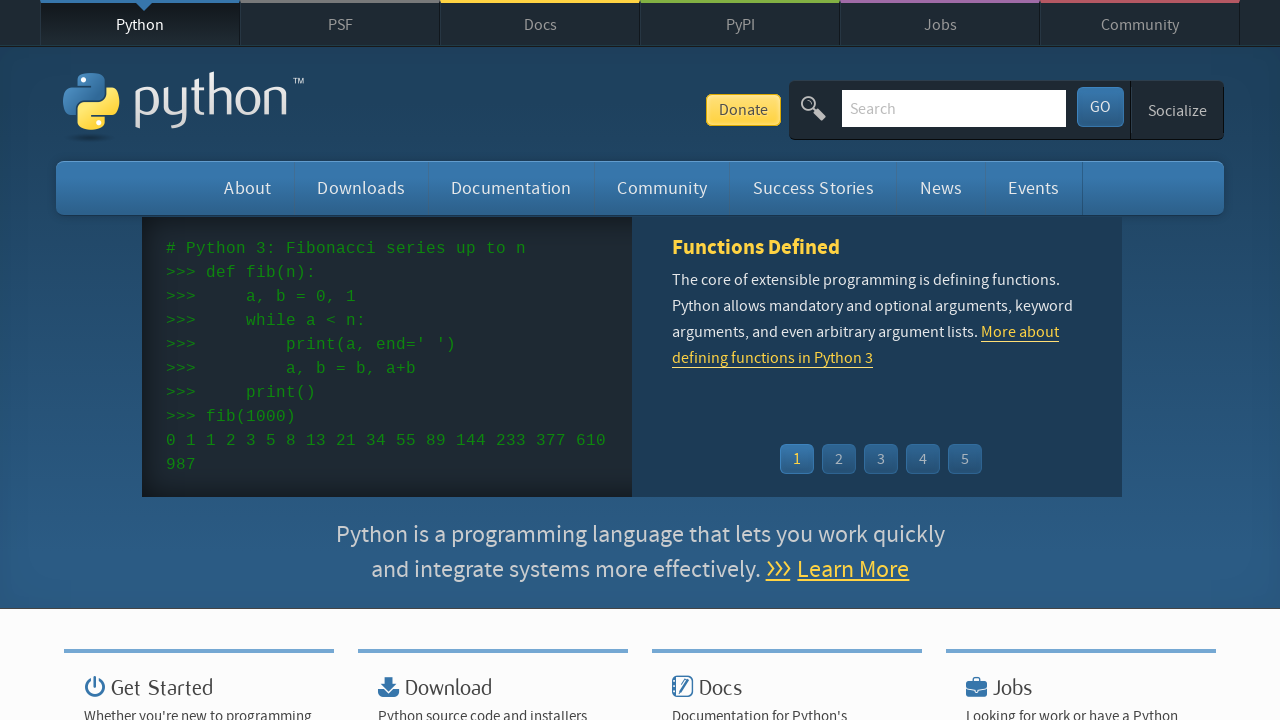

Cleared search input field on input[name='q']
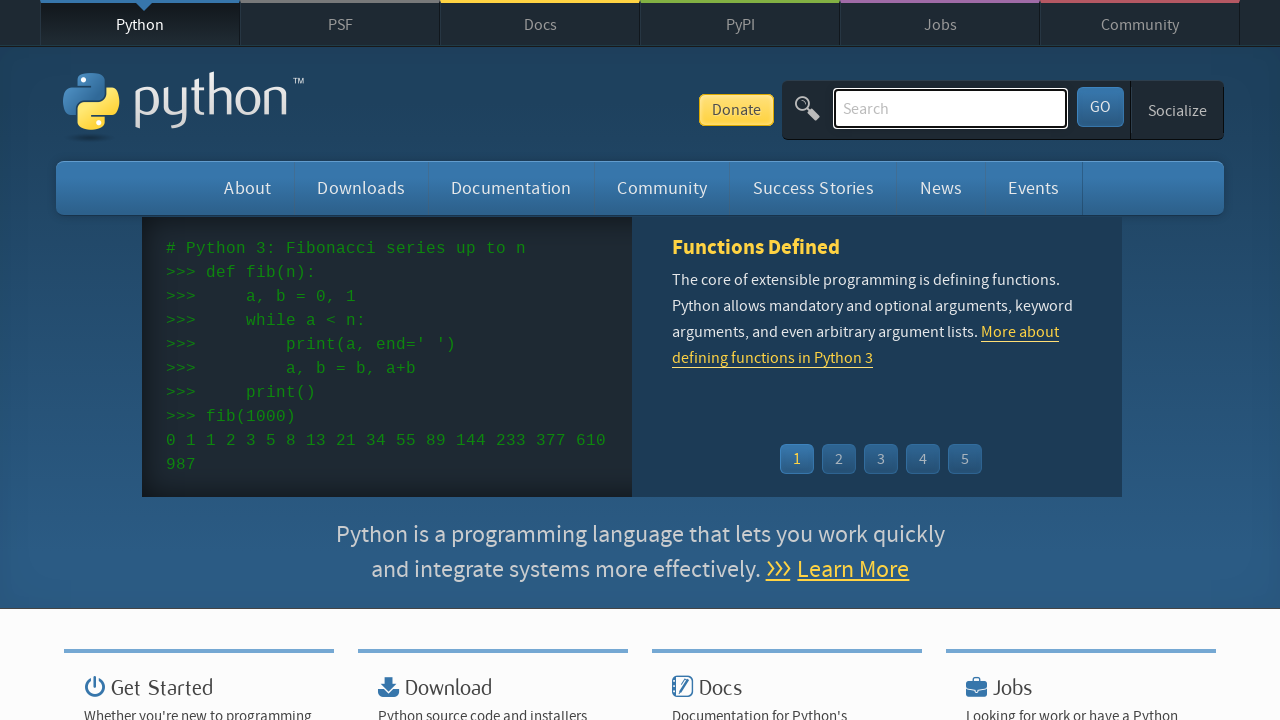

Filled search field with 'pycon' on input[name='q']
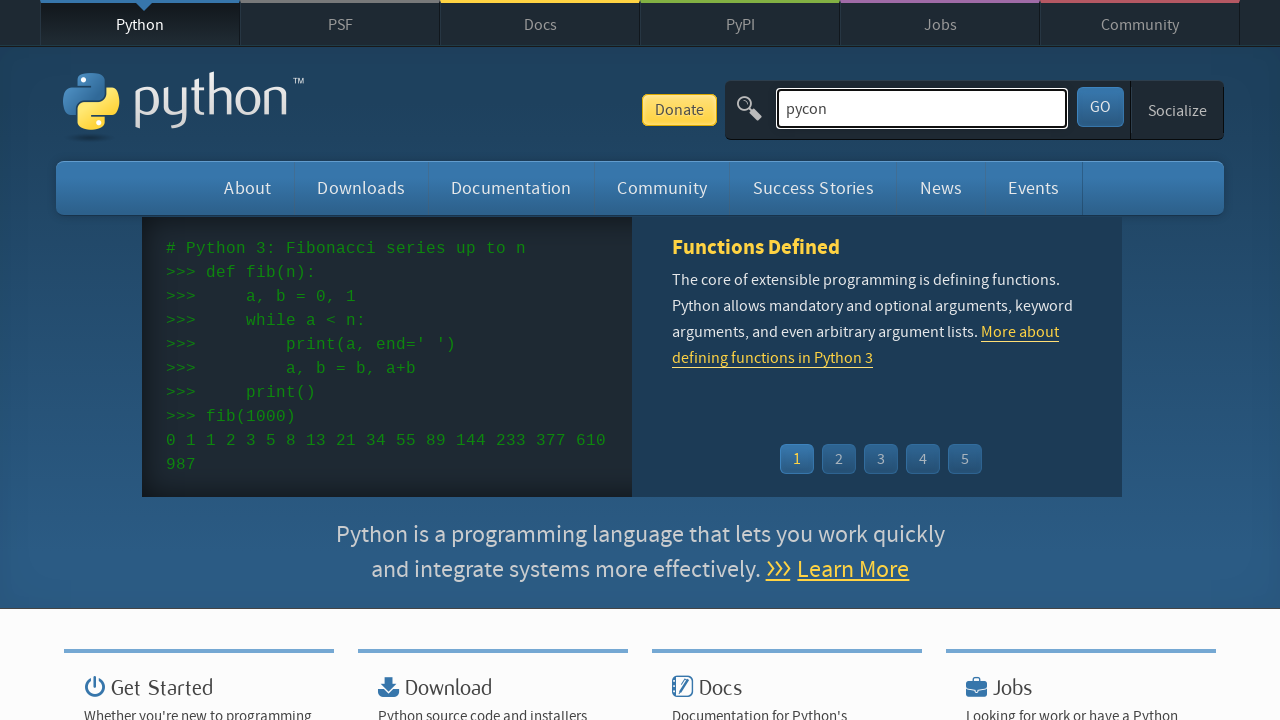

Pressed Enter to submit search for 'pycon' on input[name='q']
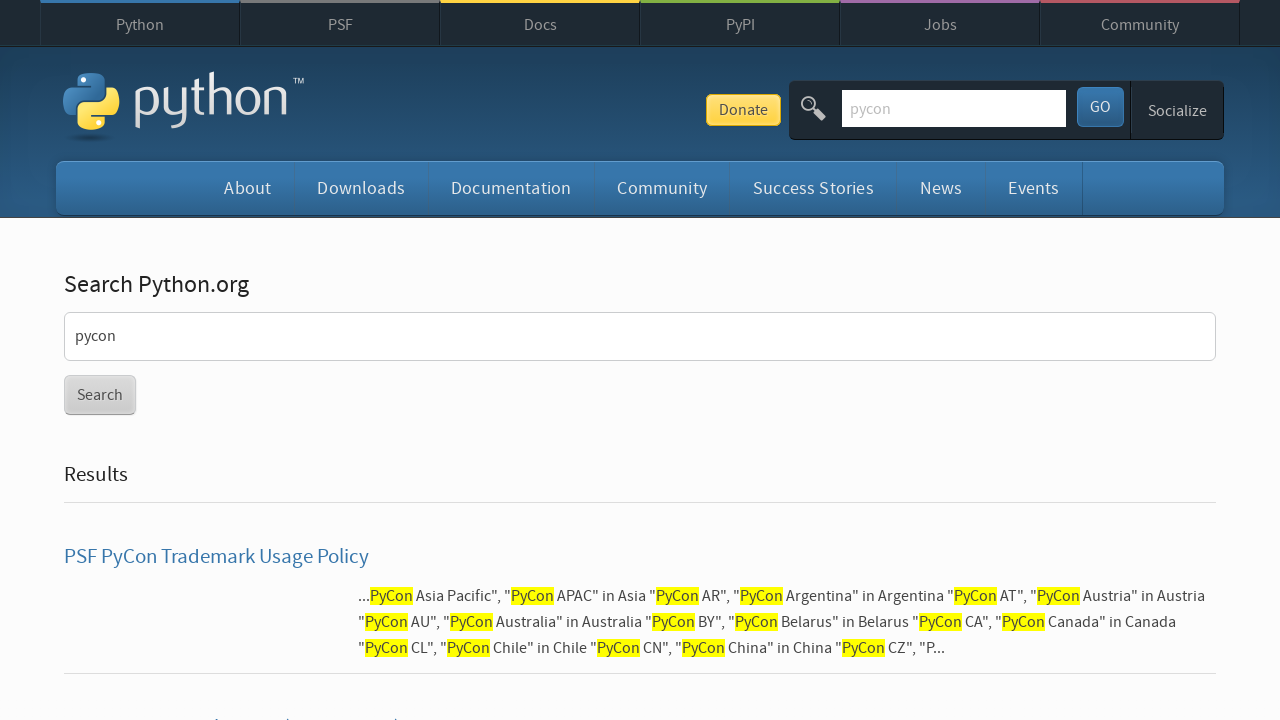

Waited for search results to load (networkidle)
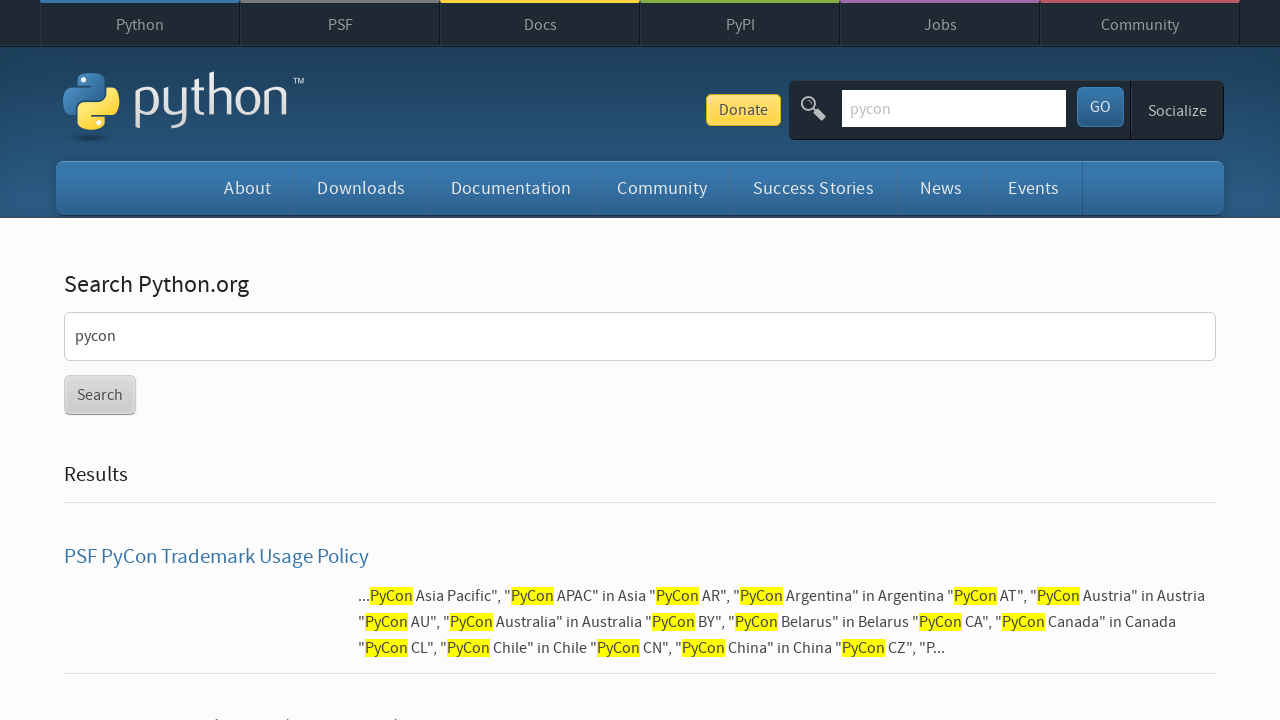

Verified search results are displayed (no 'No results found' message)
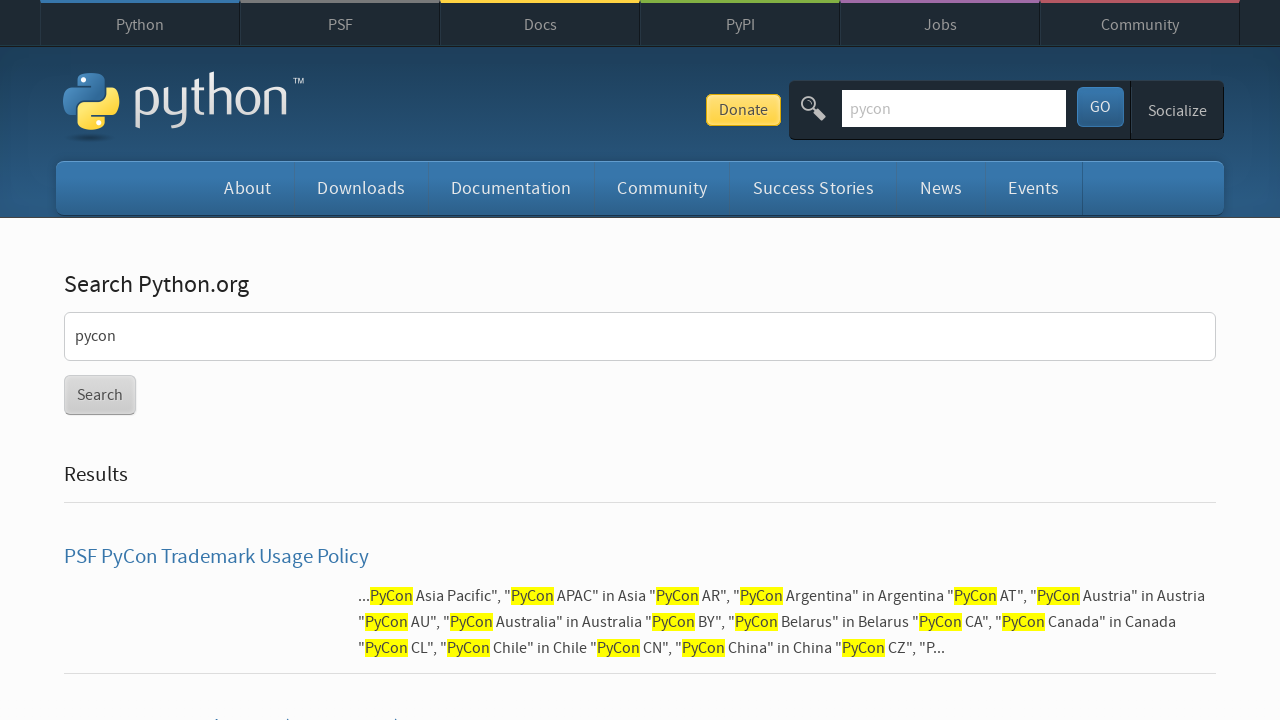

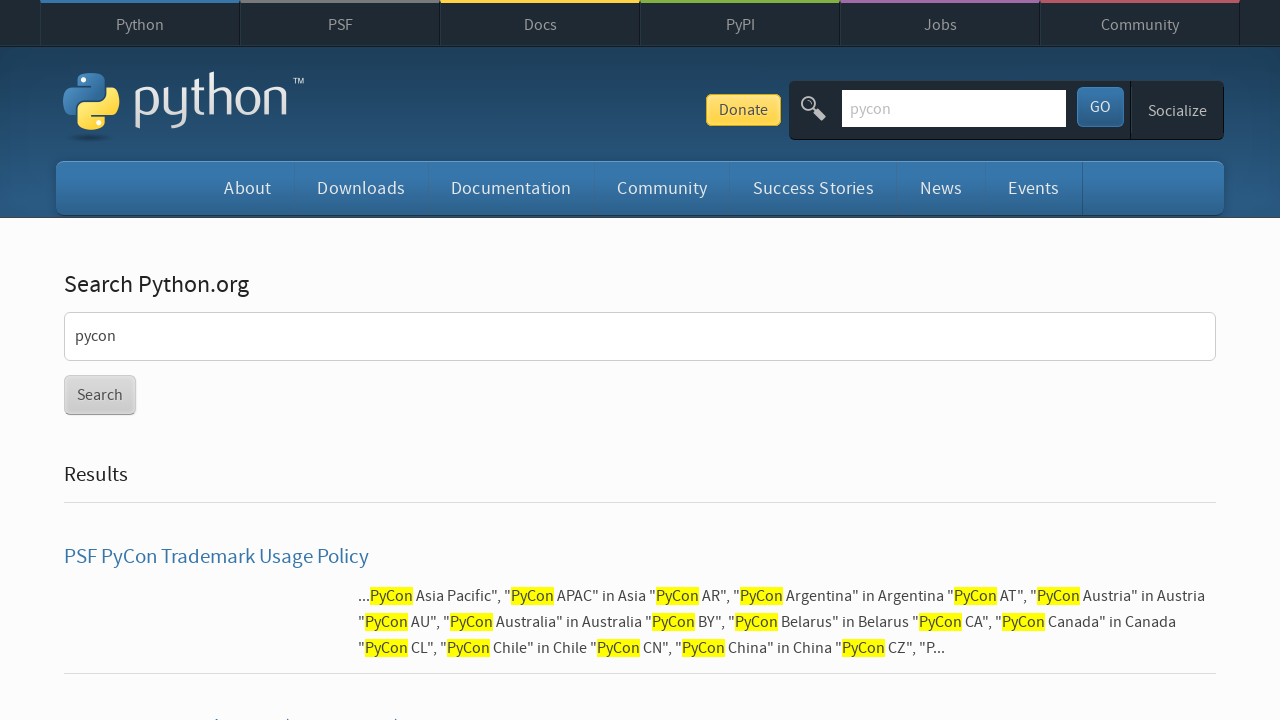